Navigates to OrangeHRM demo site and verifies that image elements are present on the page by counting them

Starting URL: https://opensource-demo.orangehrmlive.com/

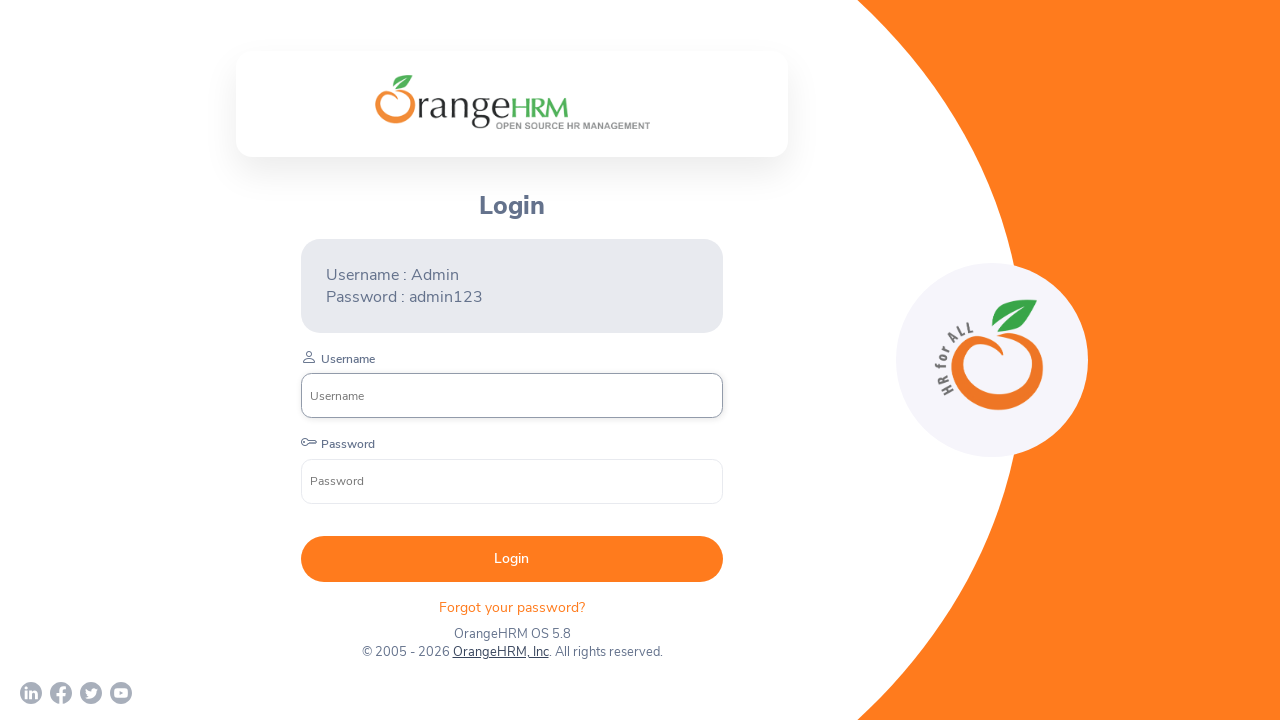

Waited for page to load (domcontentloaded state)
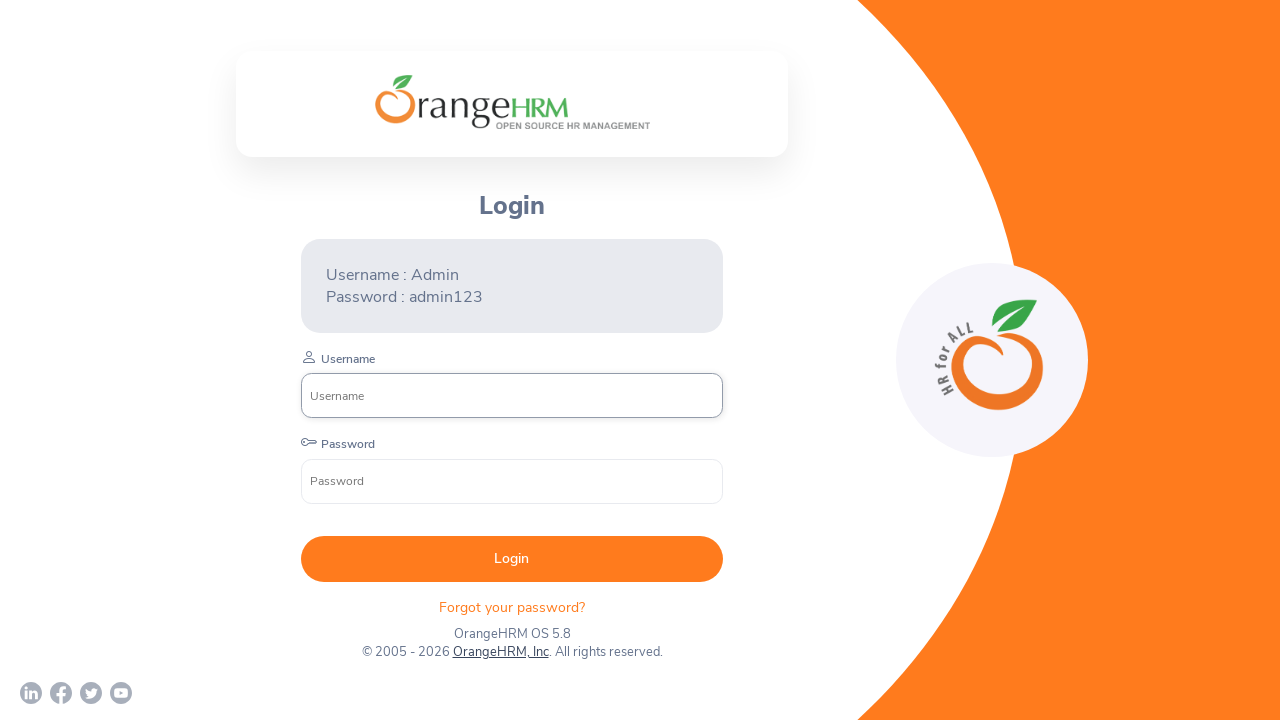

Located all img elements on the page
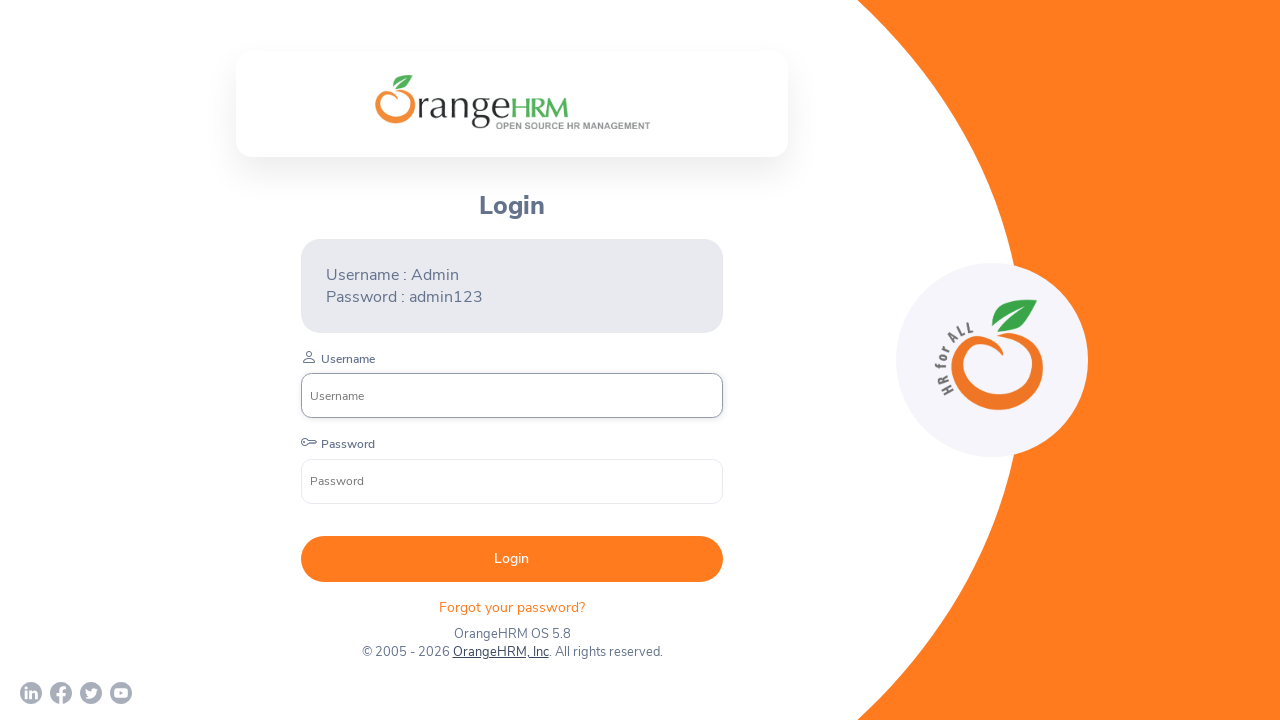

Verified that 3 image elements are present on the page
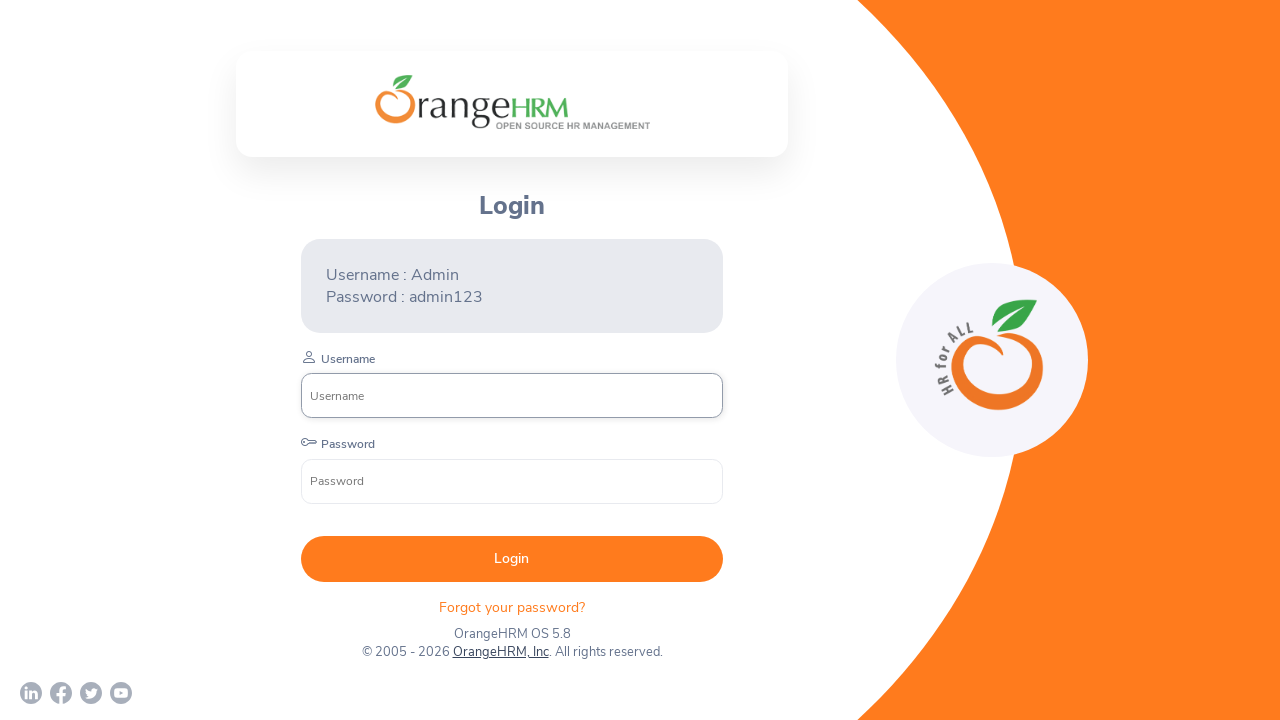

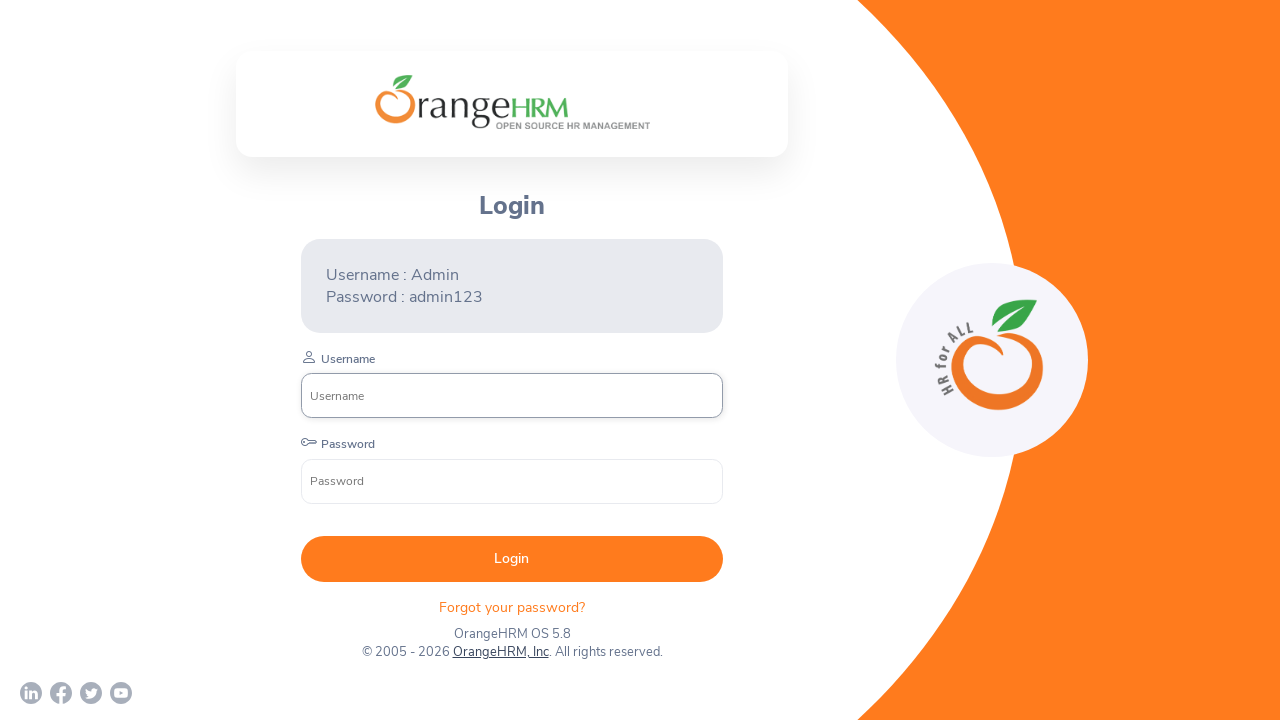